Tests navigation menu functionality by clicking through each menu item link, scrolling to the bottom of each page, and returning to the homepage

Starting URL: https://www.mindrisers.com.np/

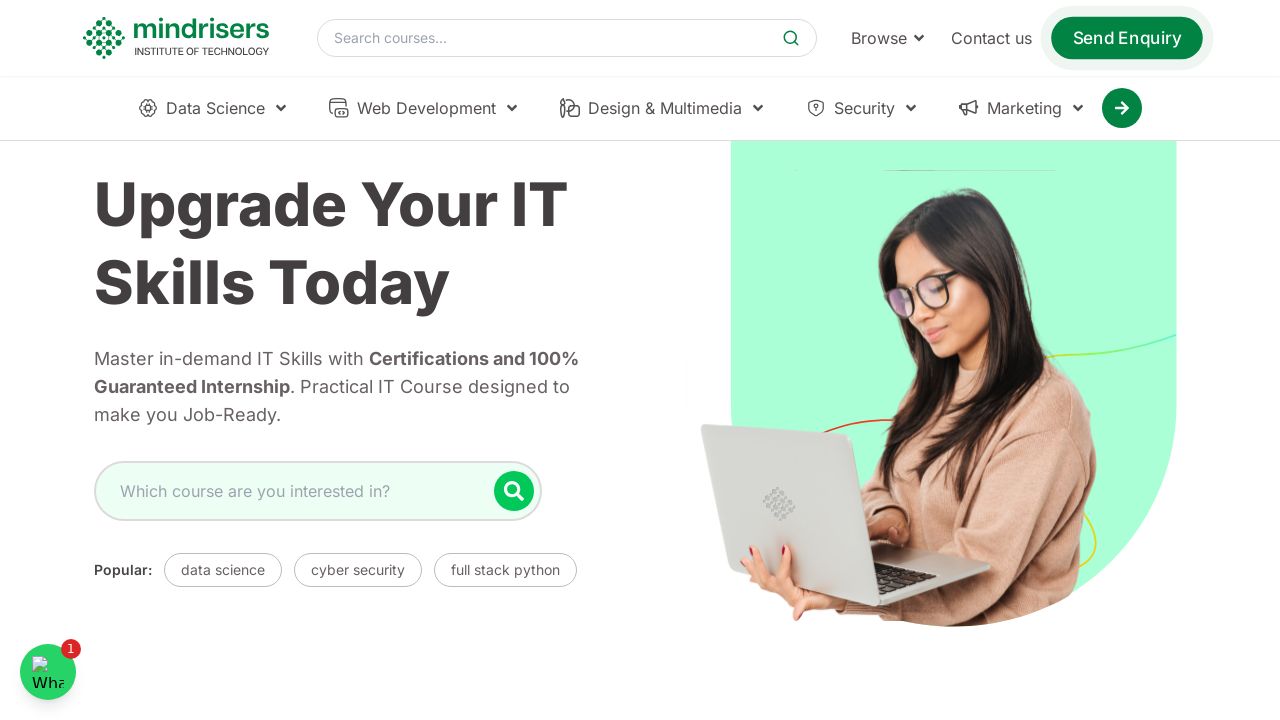

Clicked on navigation menu item 'Our Courses' at (124, 400) on text=Our Courses
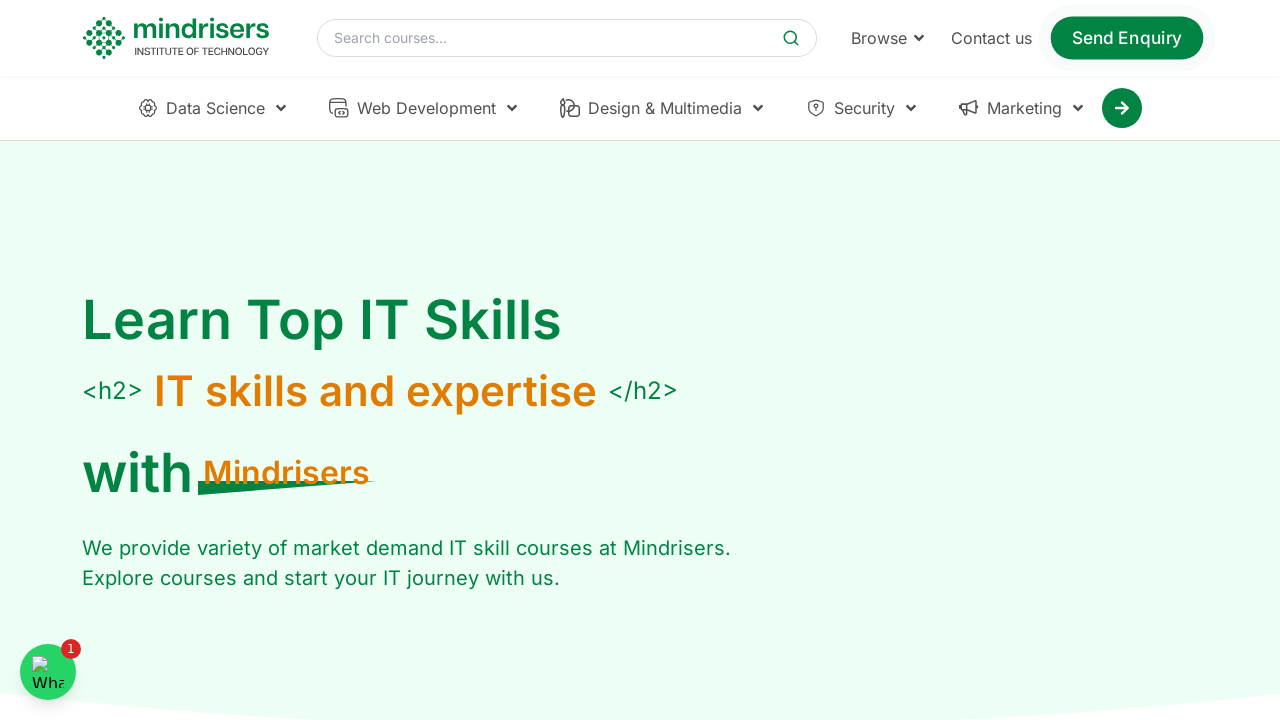

Page for 'Our Courses' loaded (networkidle)
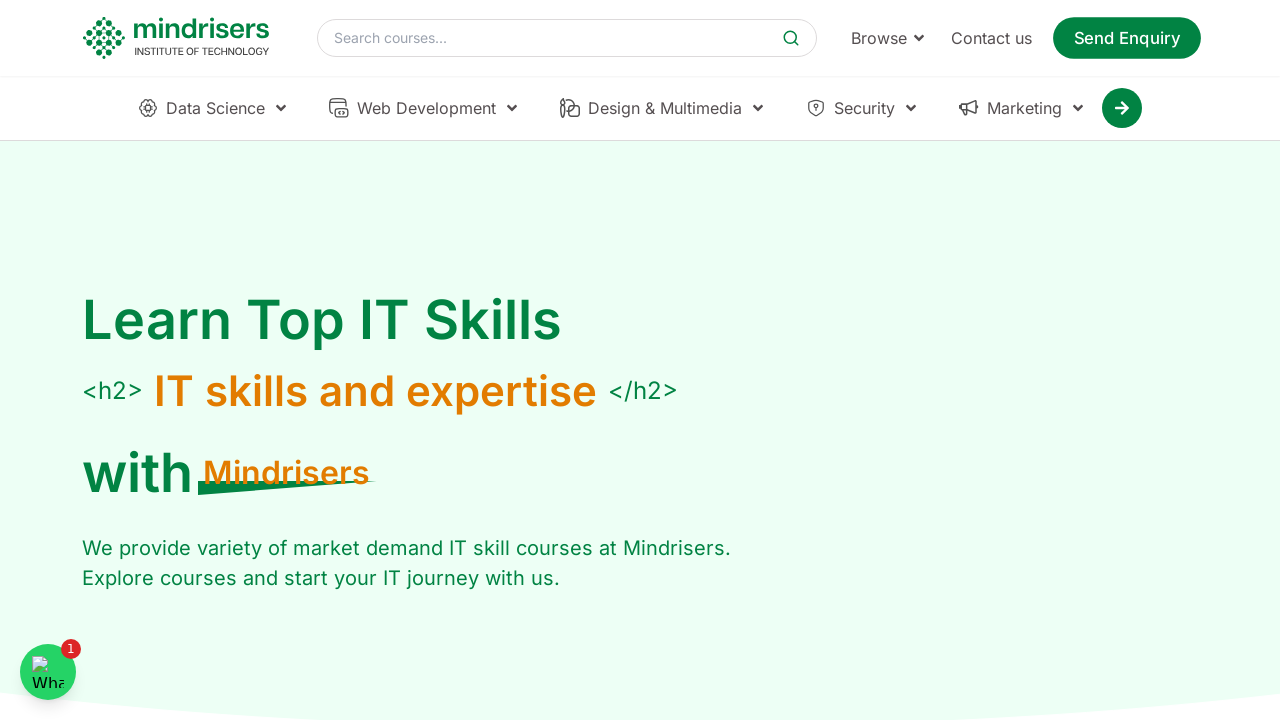

Scrolled to bottom of 'Our Courses' page
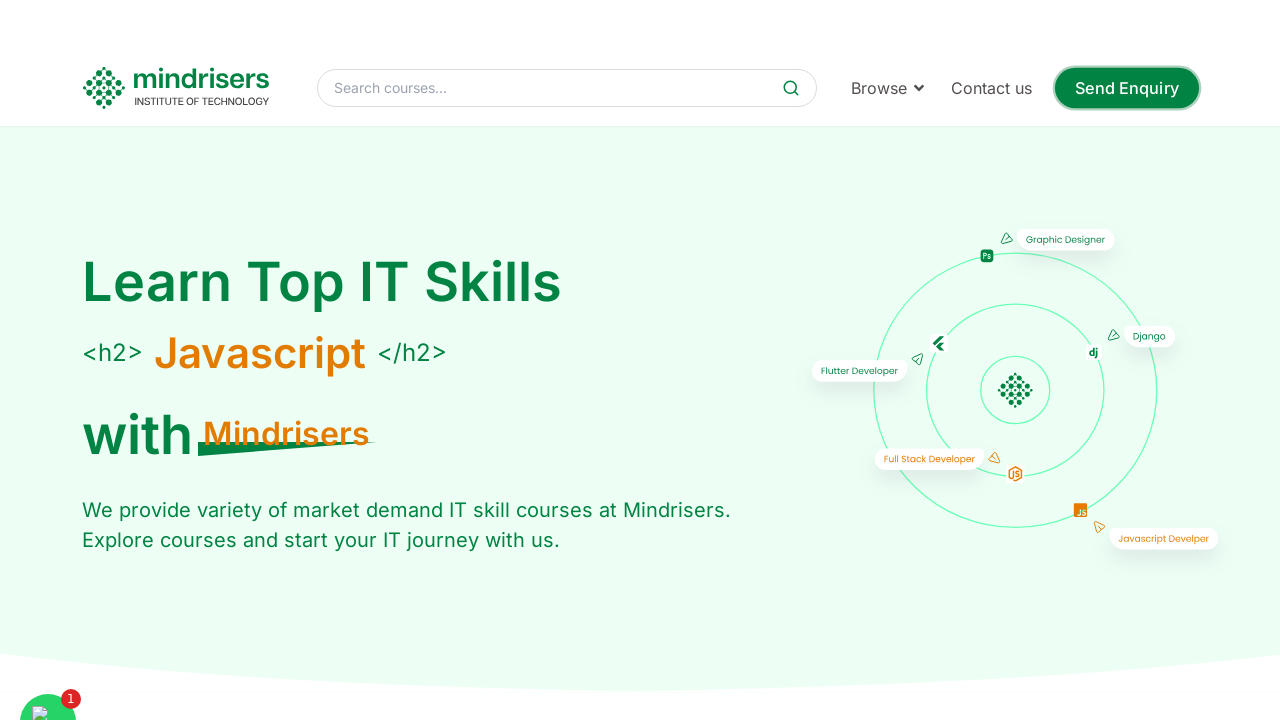

Navigated back to homepage
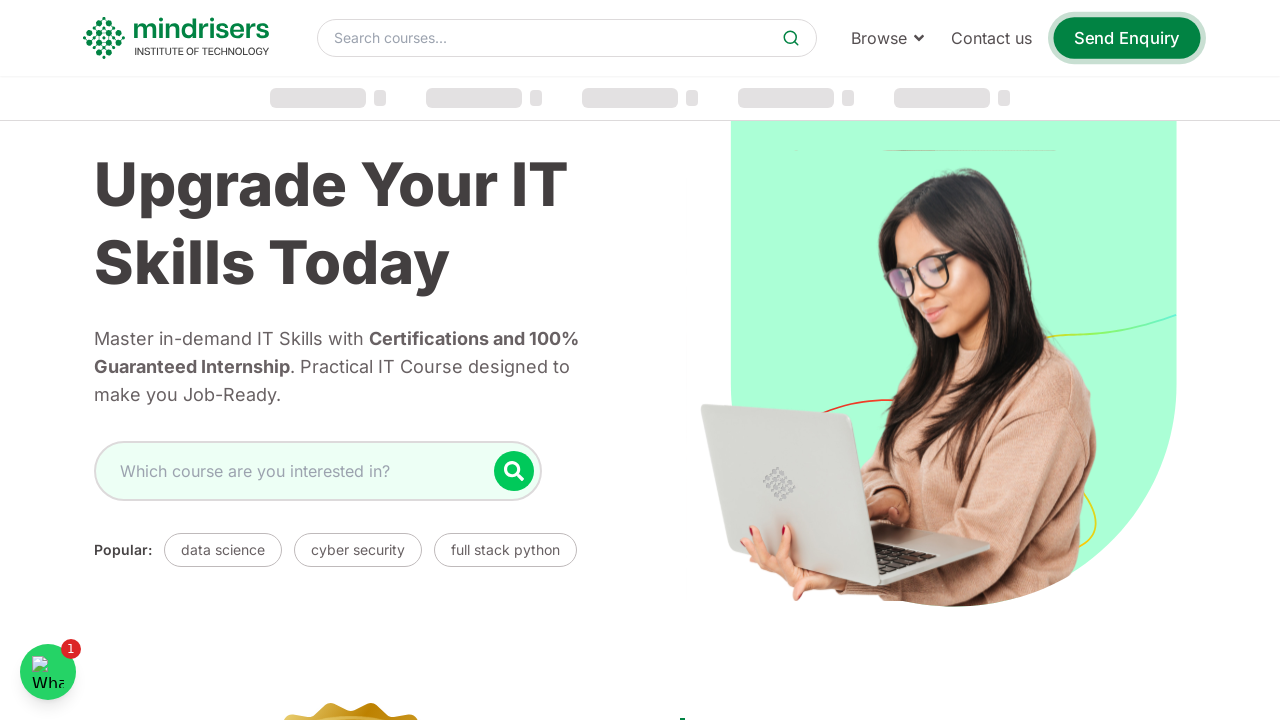

Homepage loaded (networkidle)
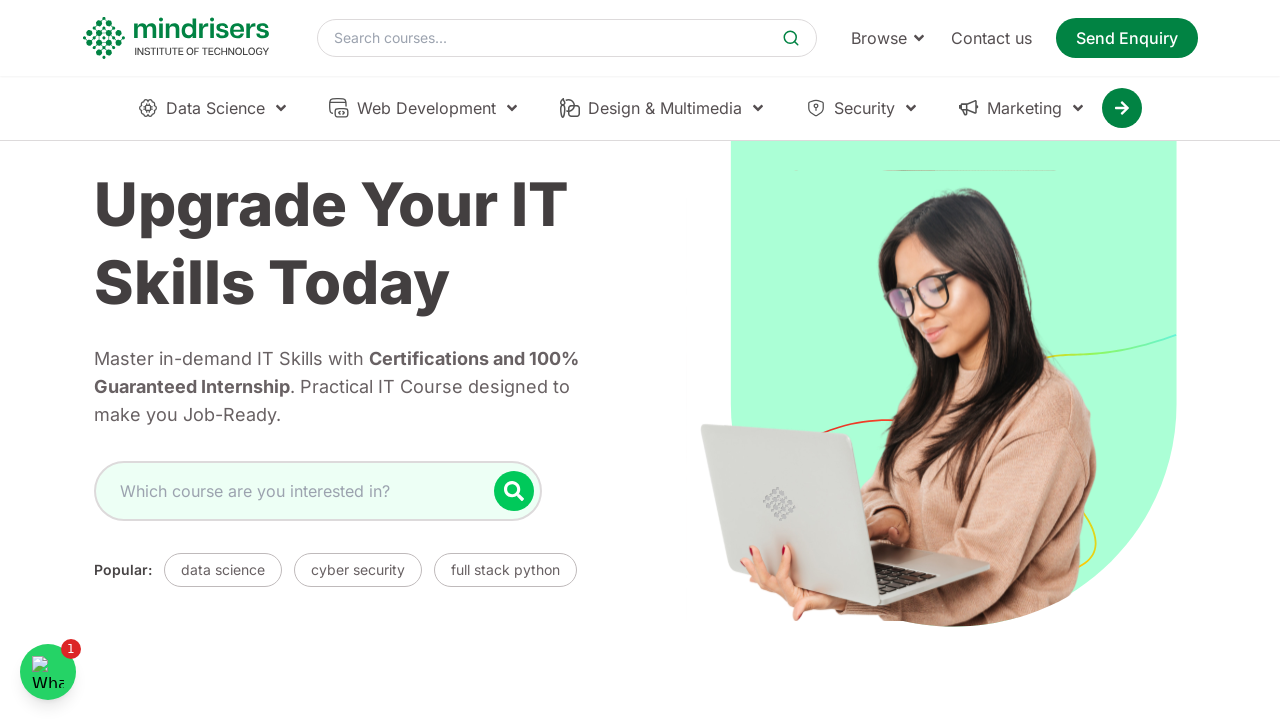

Clicked on navigation menu item 'Post +2 Courses' at (138, 360) on text=Post +2 Courses
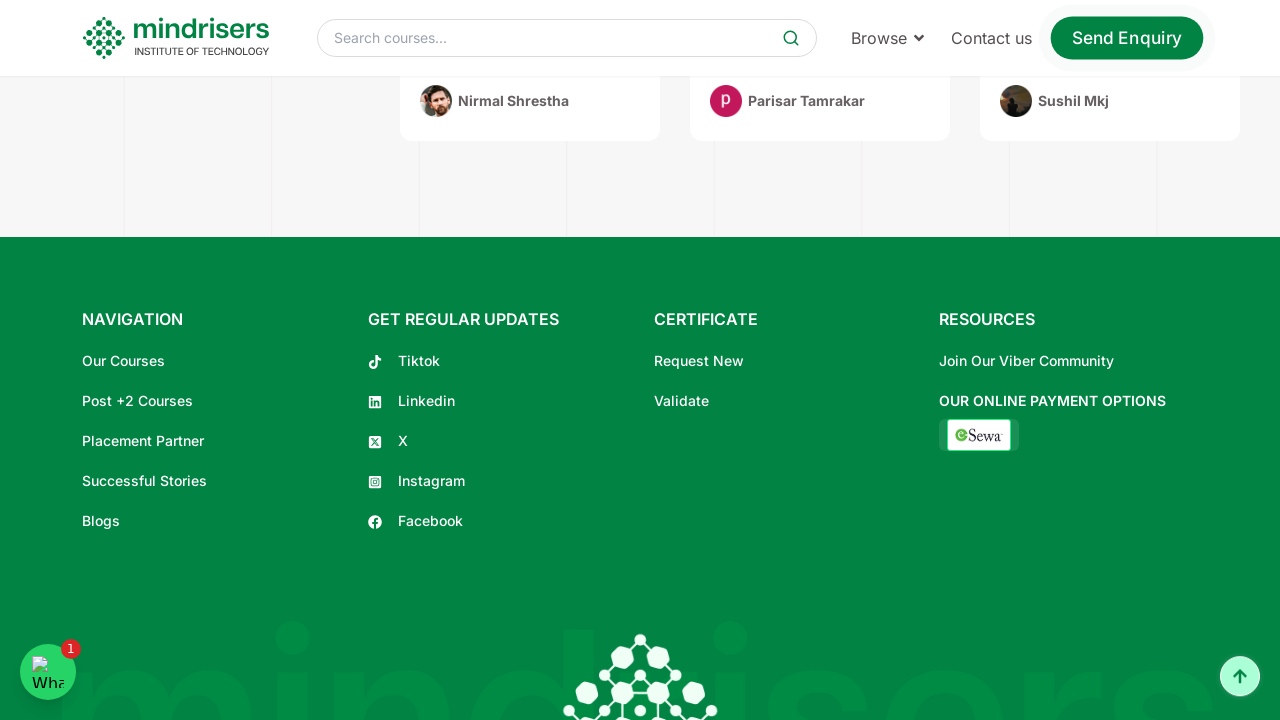

Page for 'Post +2 Courses' loaded (networkidle)
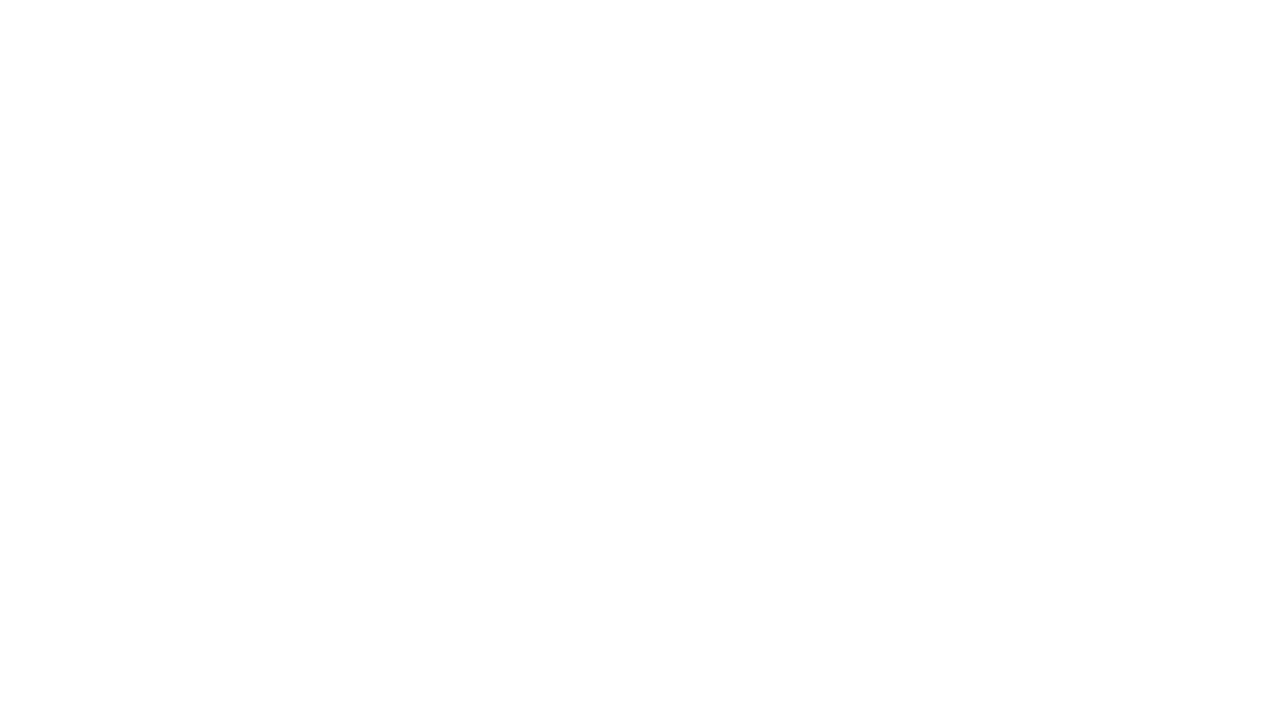

Scrolled to bottom of 'Post +2 Courses' page
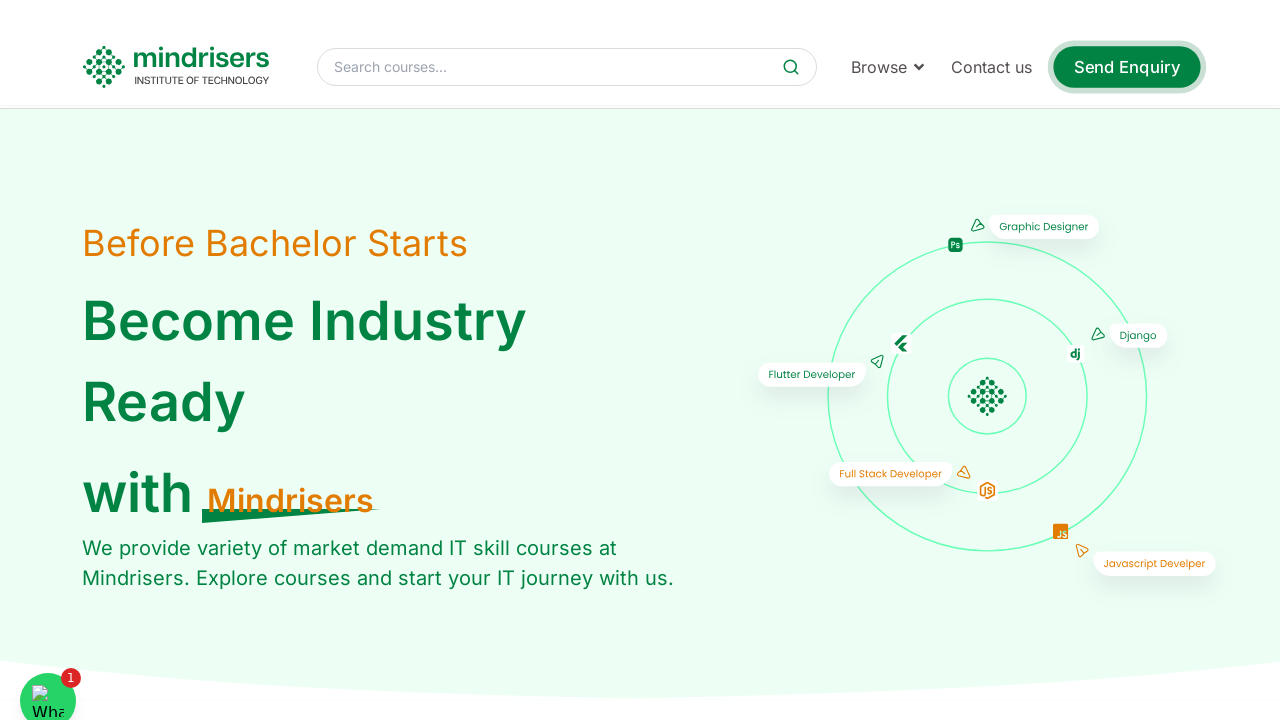

Navigated back to homepage
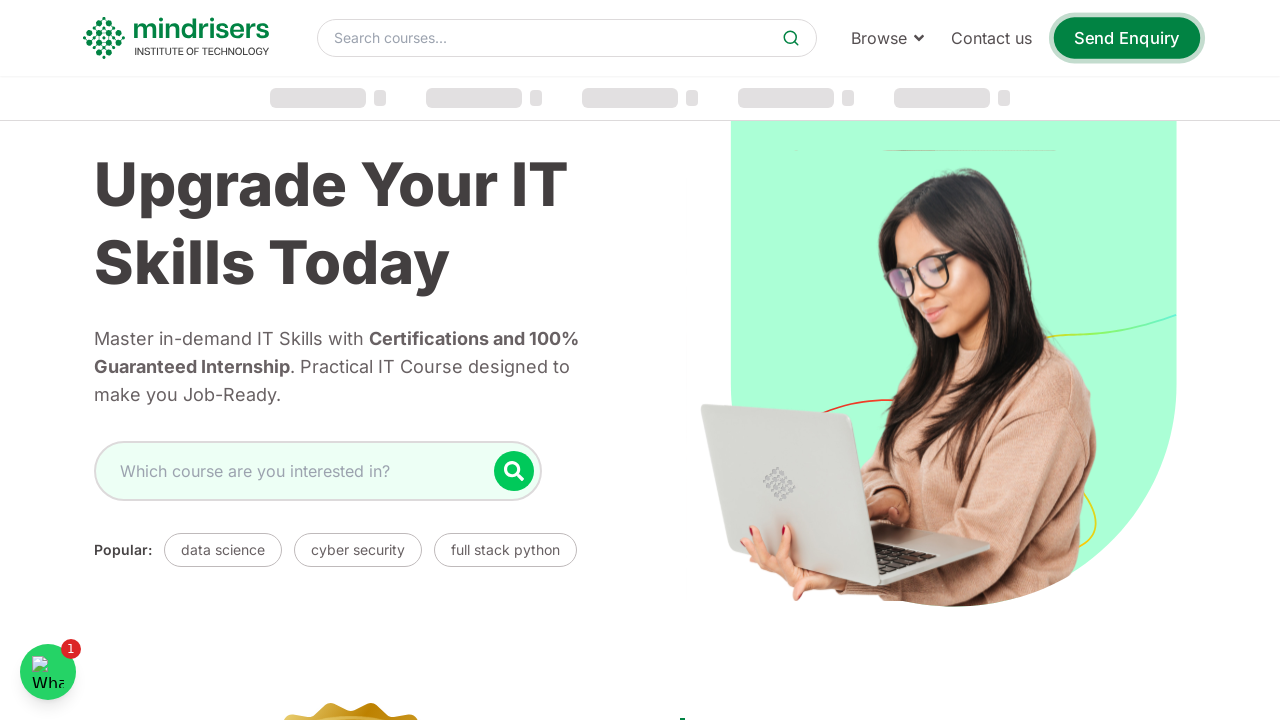

Homepage loaded (networkidle)
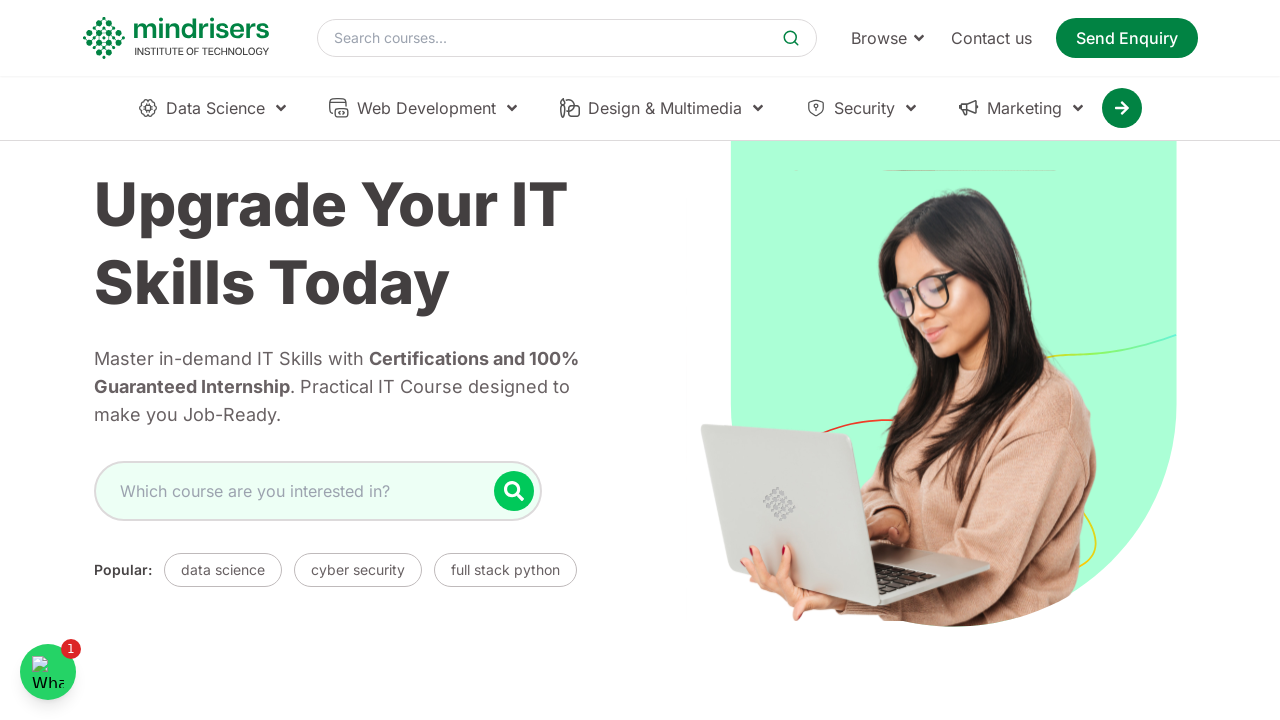

Clicked on navigation menu item 'Placement Partner' at (640, 360) on text=Placement Partner
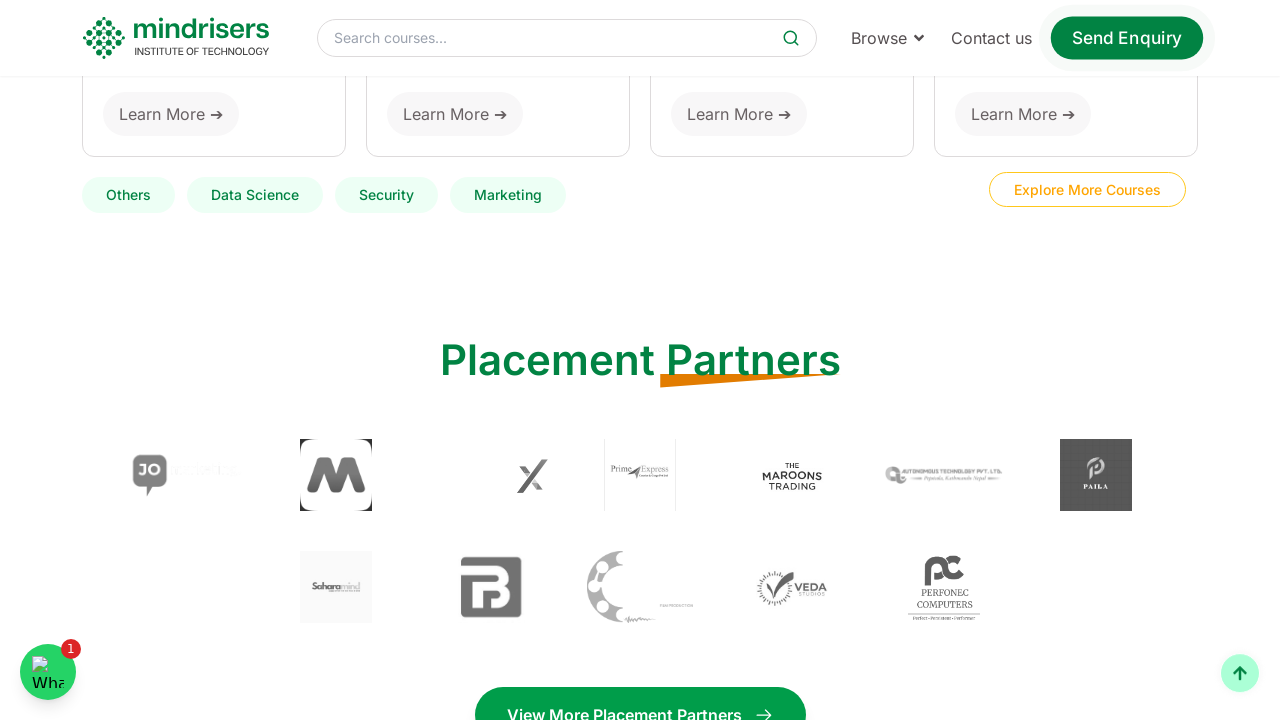

Page for 'Placement Partner' loaded (networkidle)
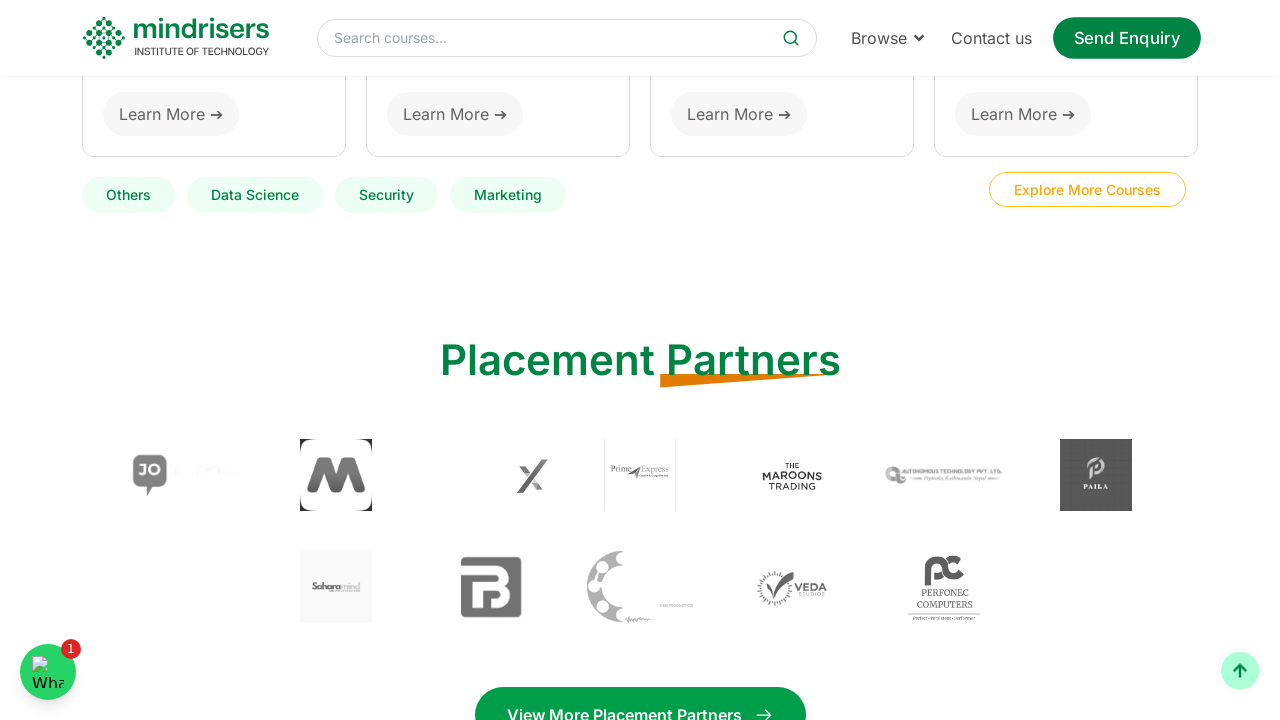

Scrolled to bottom of 'Placement Partner' page
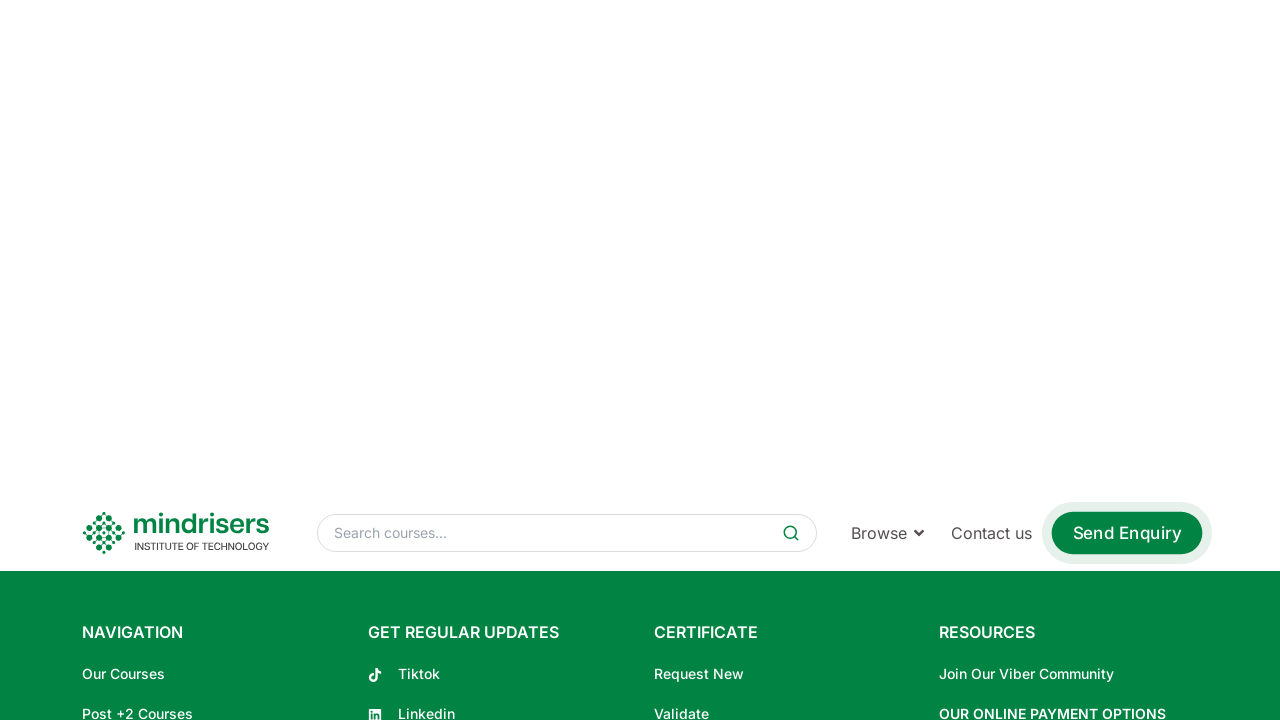

Navigated back to homepage
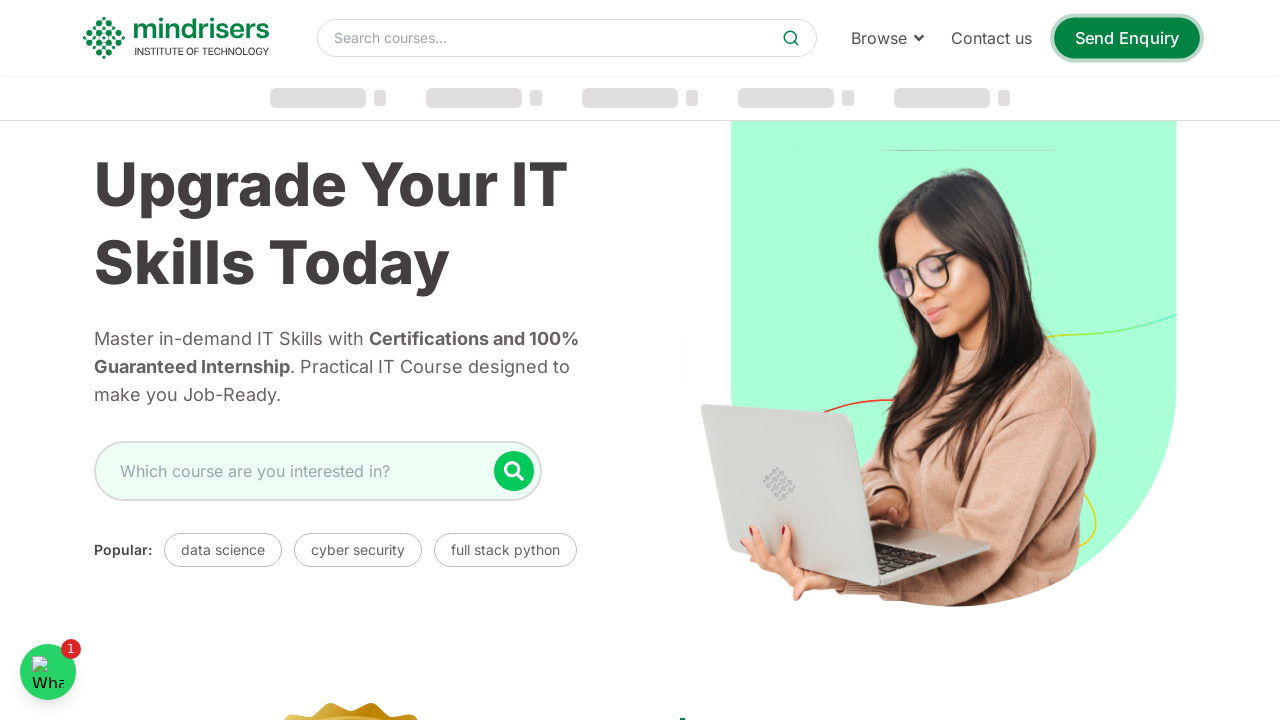

Homepage loaded (networkidle)
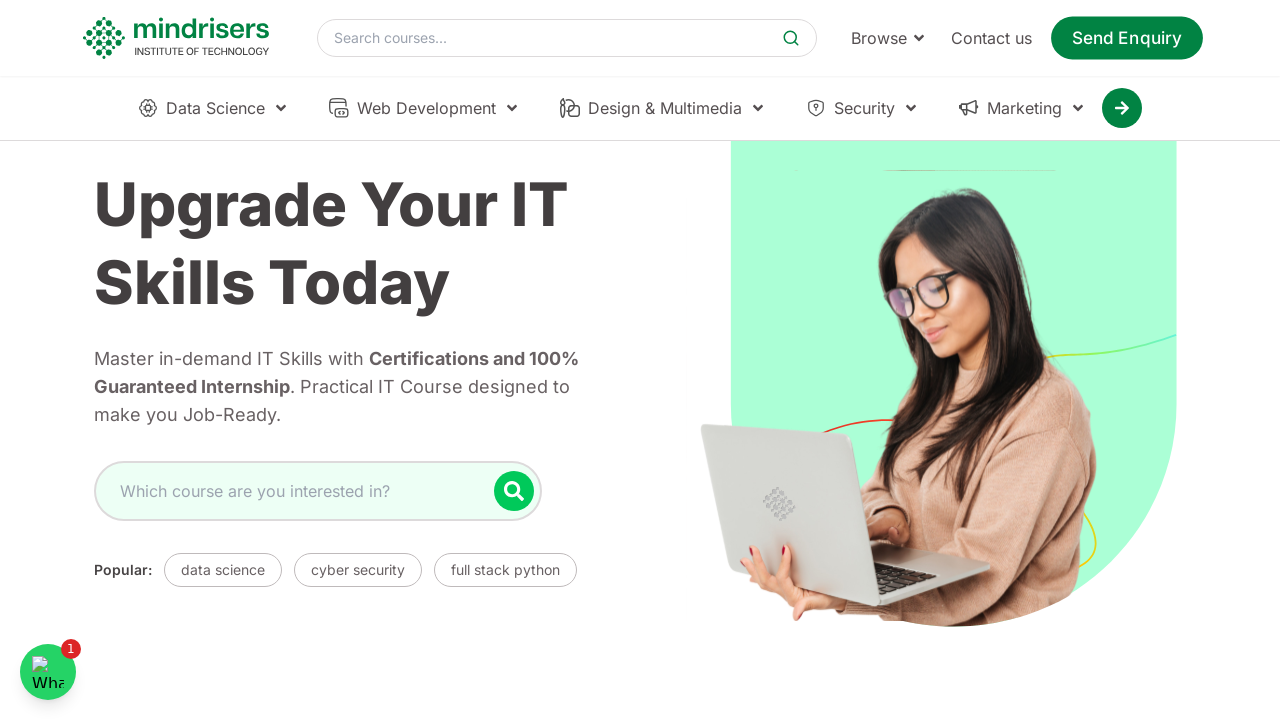

Clicked on navigation menu item 'Successful Stories' at (144, 360) on text=Successful Stories
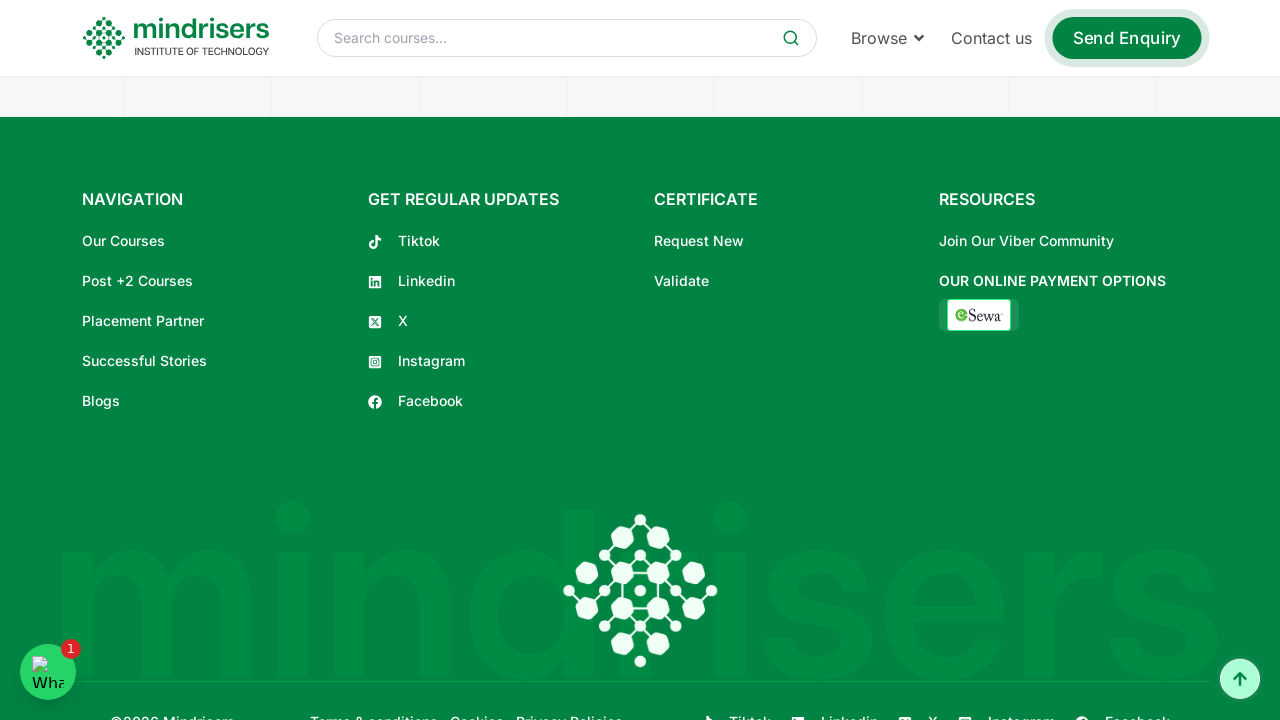

Page for 'Successful Stories' loaded (networkidle)
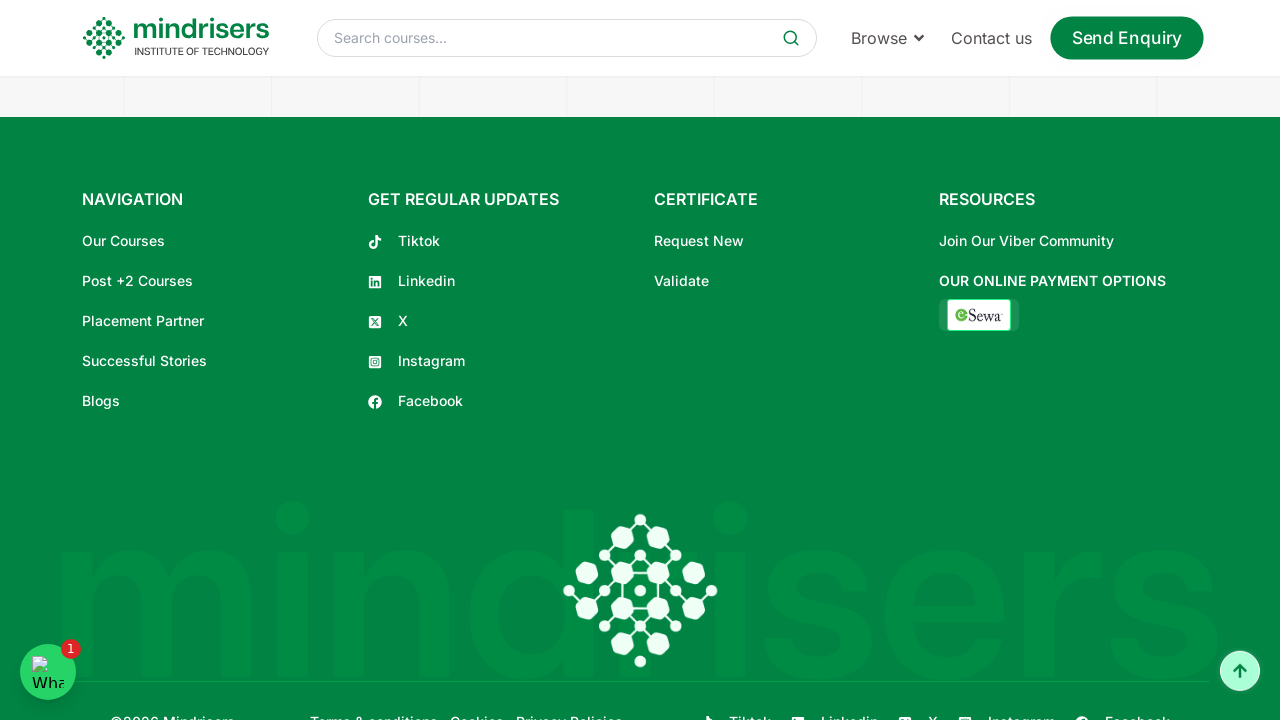

Scrolled to bottom of 'Successful Stories' page
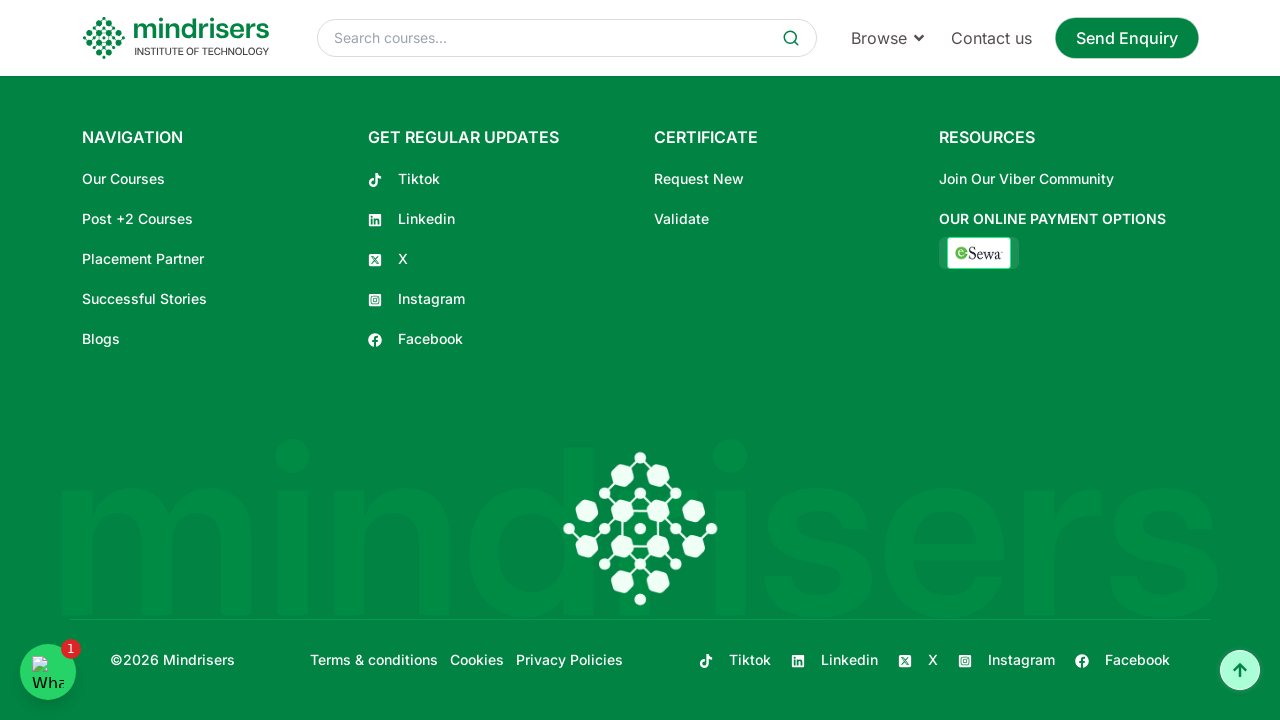

Navigated back to homepage
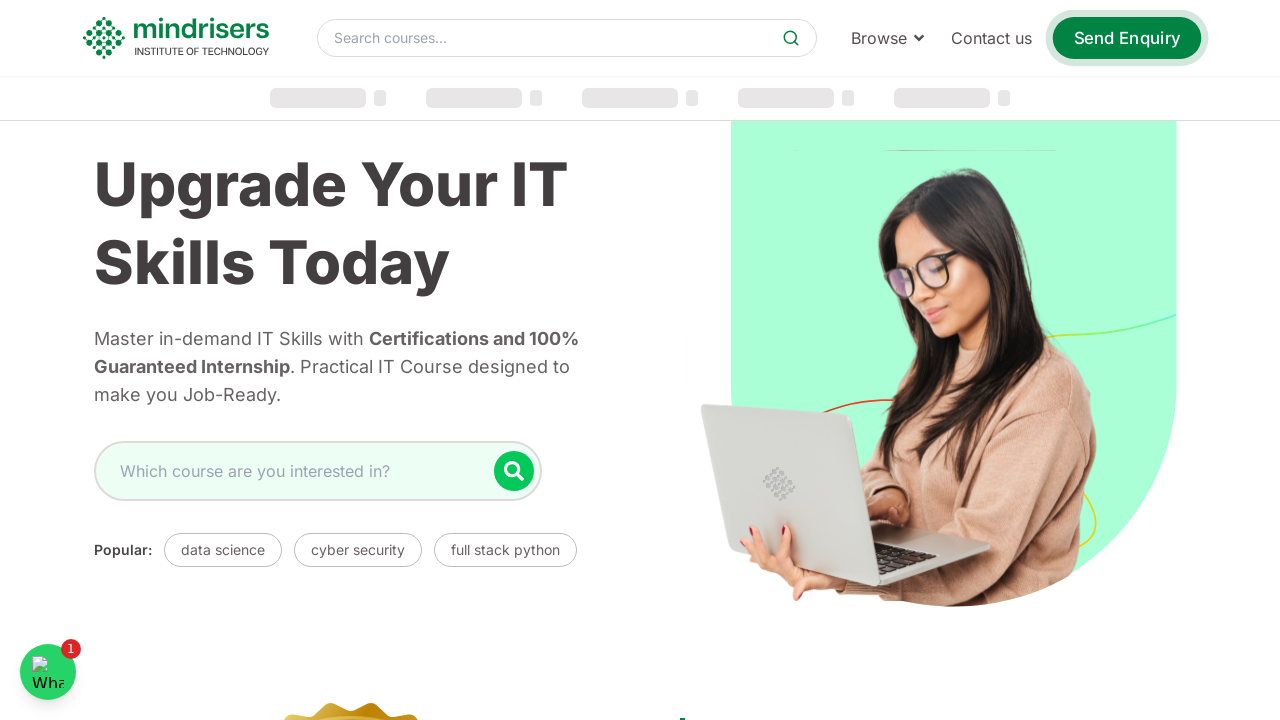

Homepage loaded (networkidle)
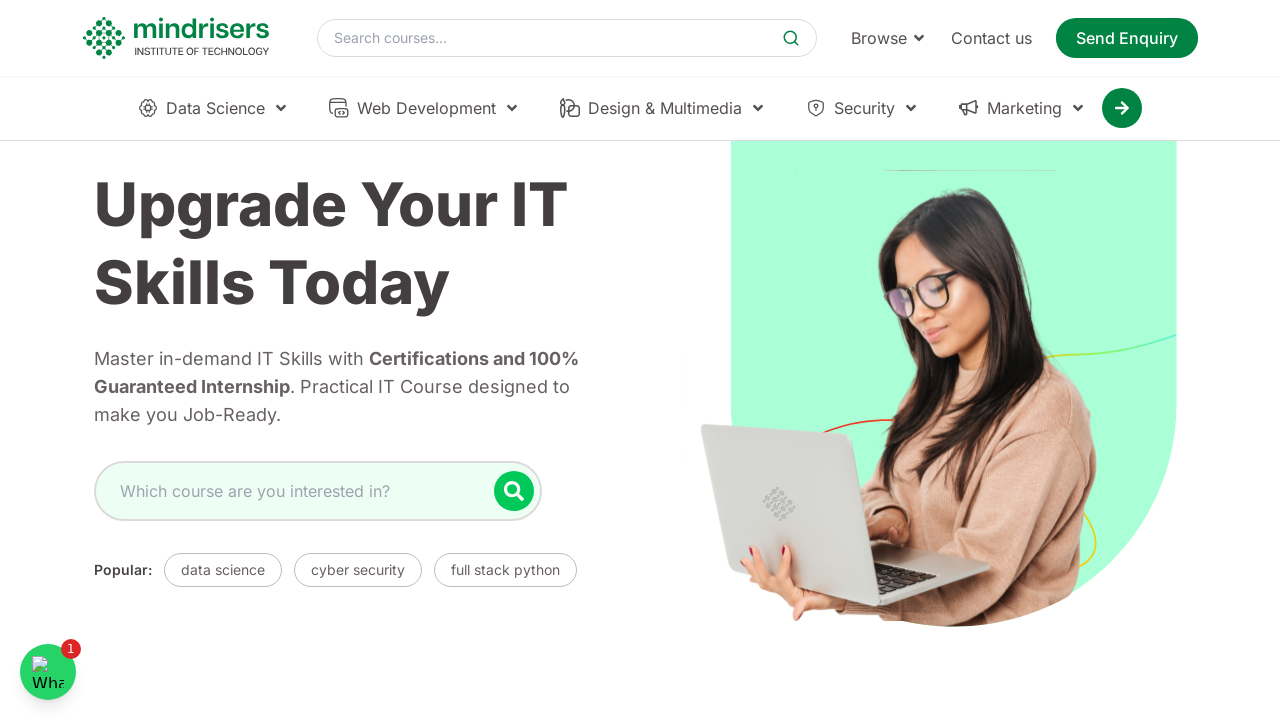

Clicked on navigation menu item 'Blogs' at (101, 360) on text=Blogs
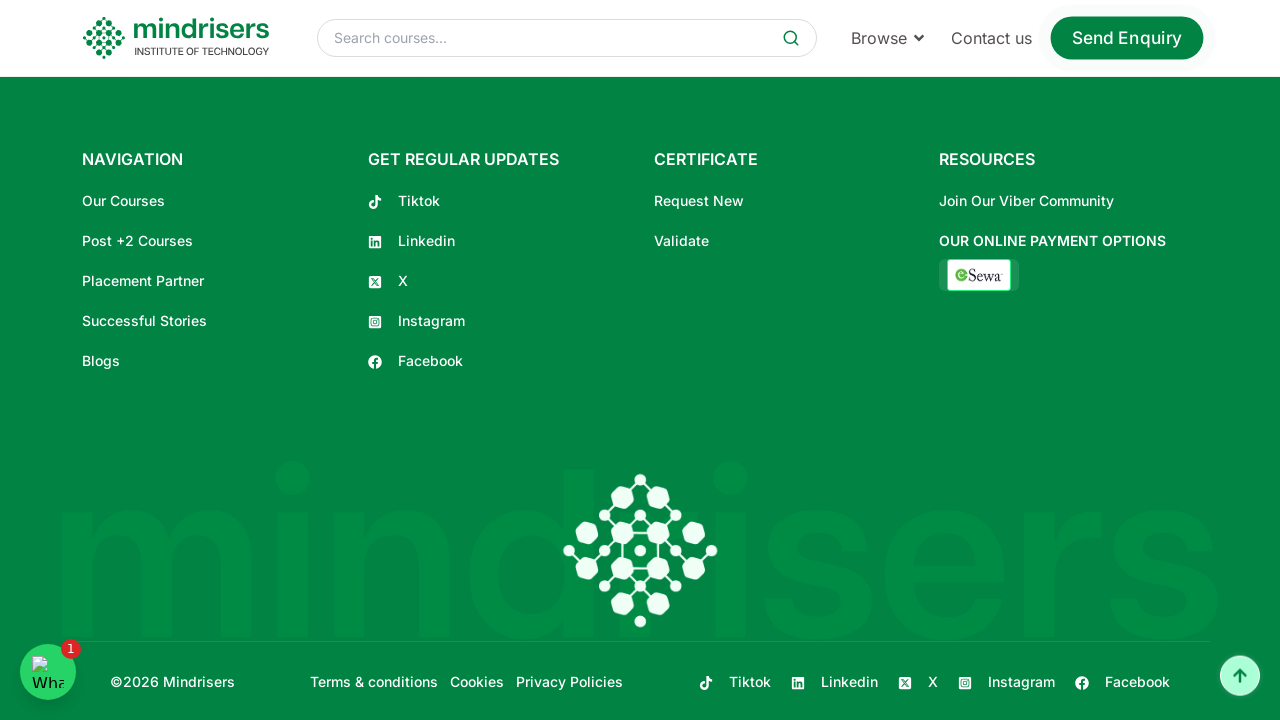

Page for 'Blogs' loaded (networkidle)
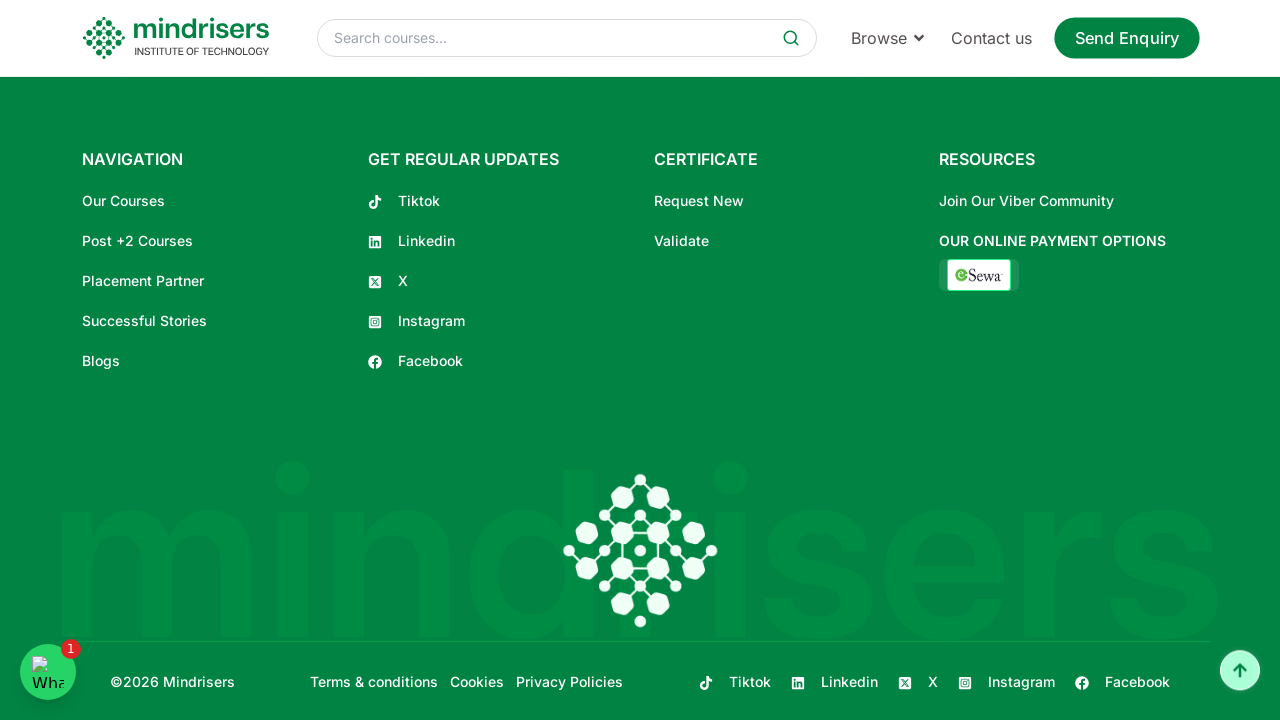

Scrolled to bottom of 'Blogs' page
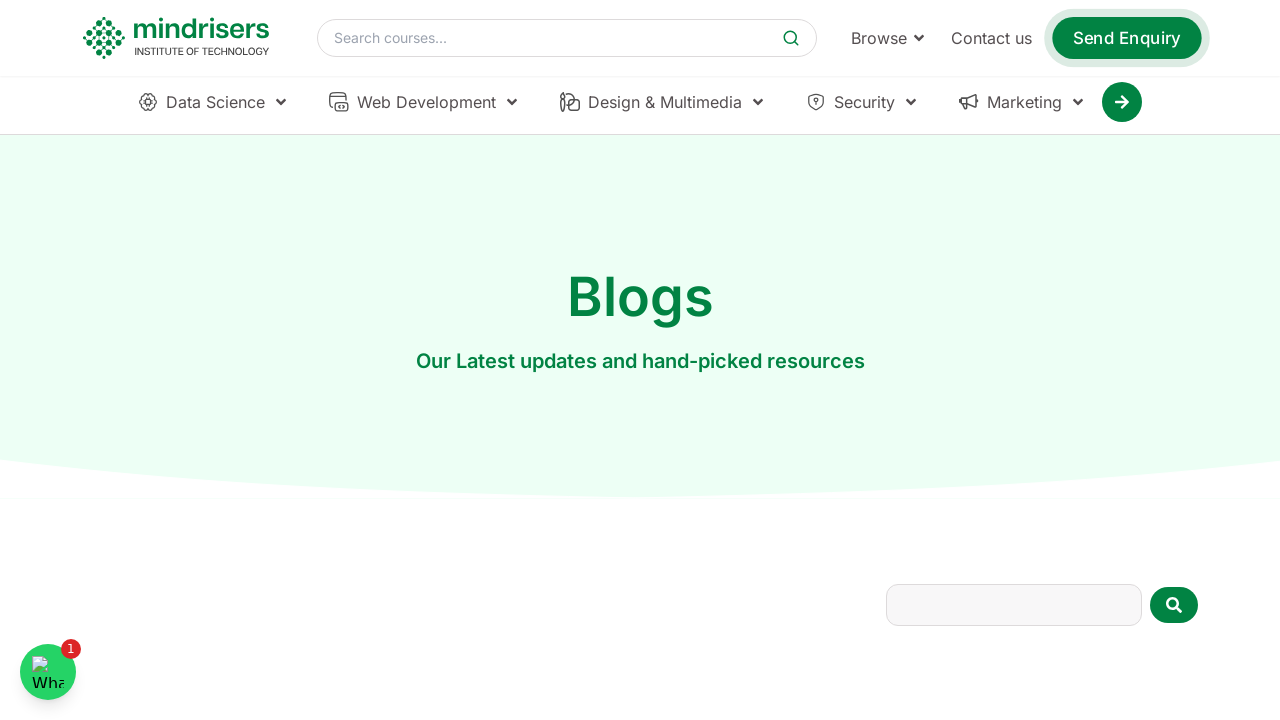

Navigated back to homepage
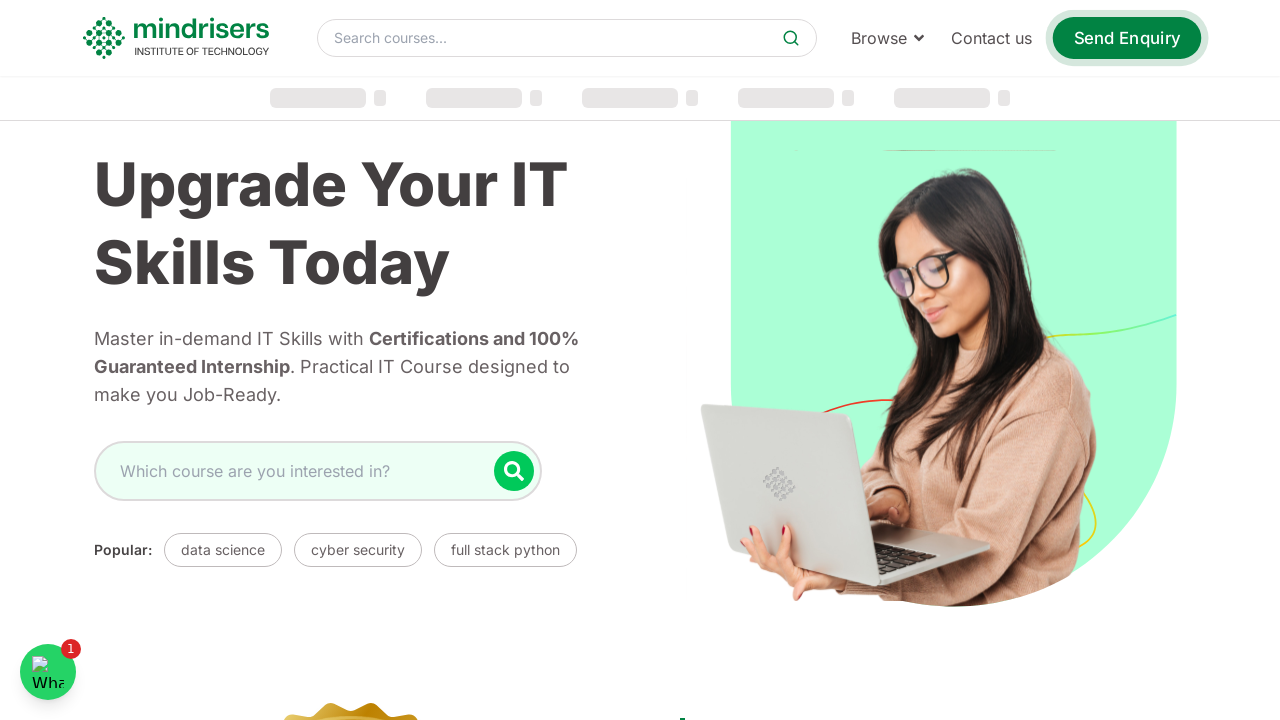

Homepage loaded (networkidle)
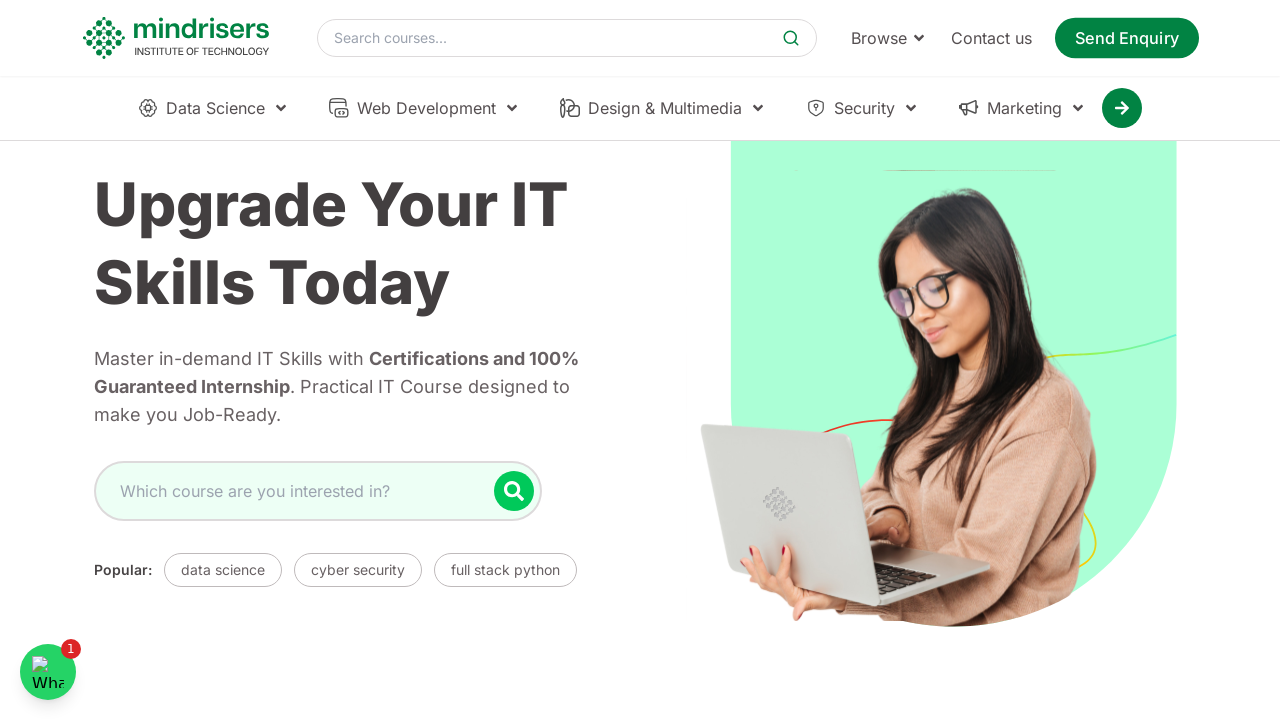

Clicked on navigation menu item 'Contact Us' at (992, 38) on text=Contact Us
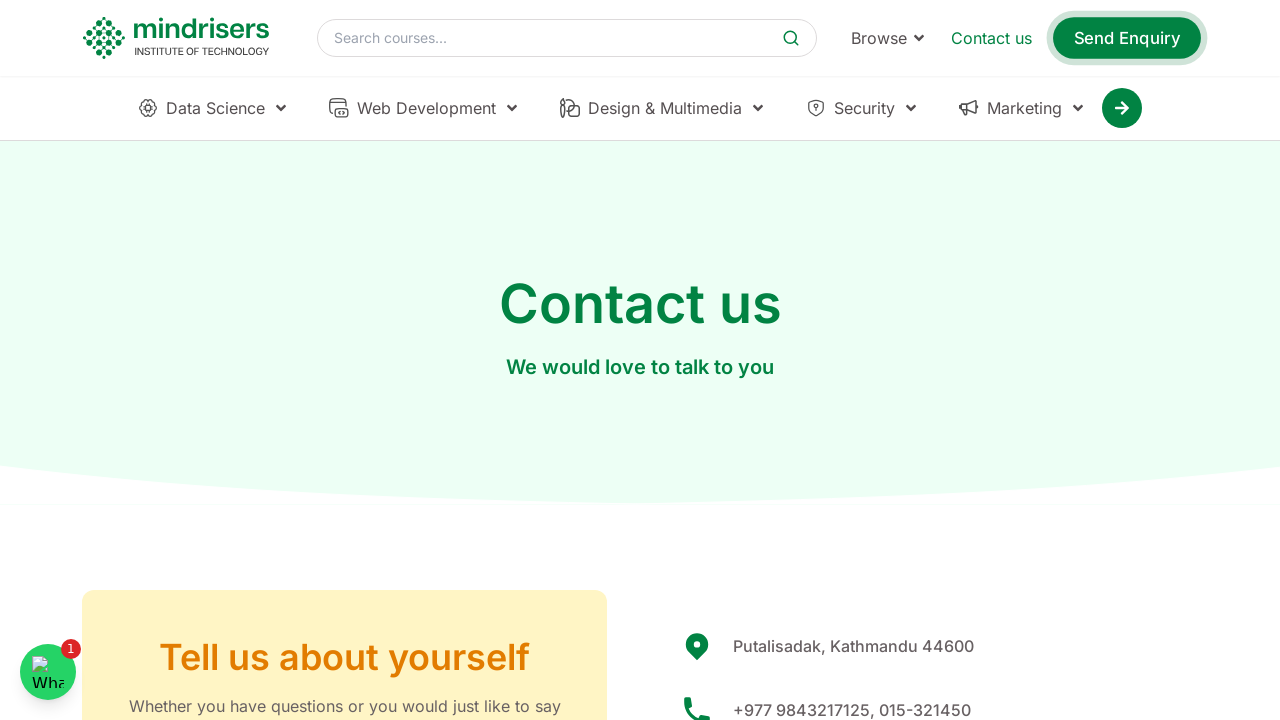

Page for 'Contact Us' loaded (networkidle)
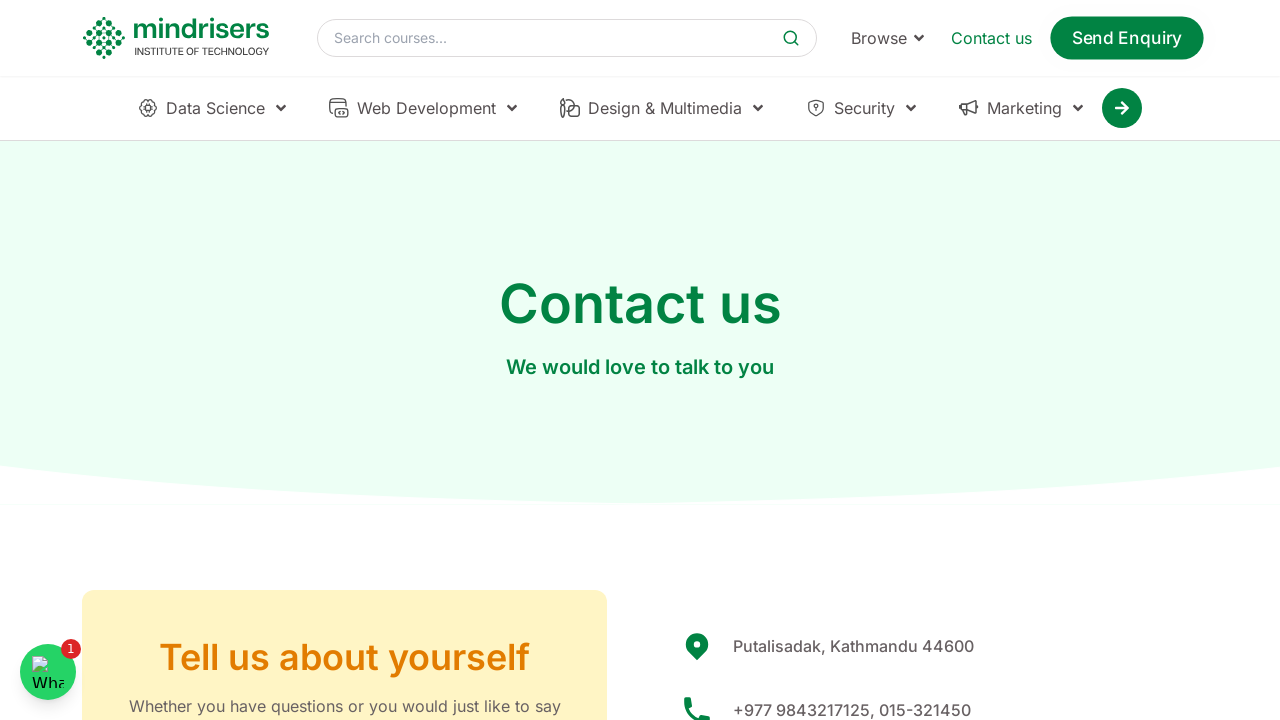

Scrolled to bottom of 'Contact Us' page
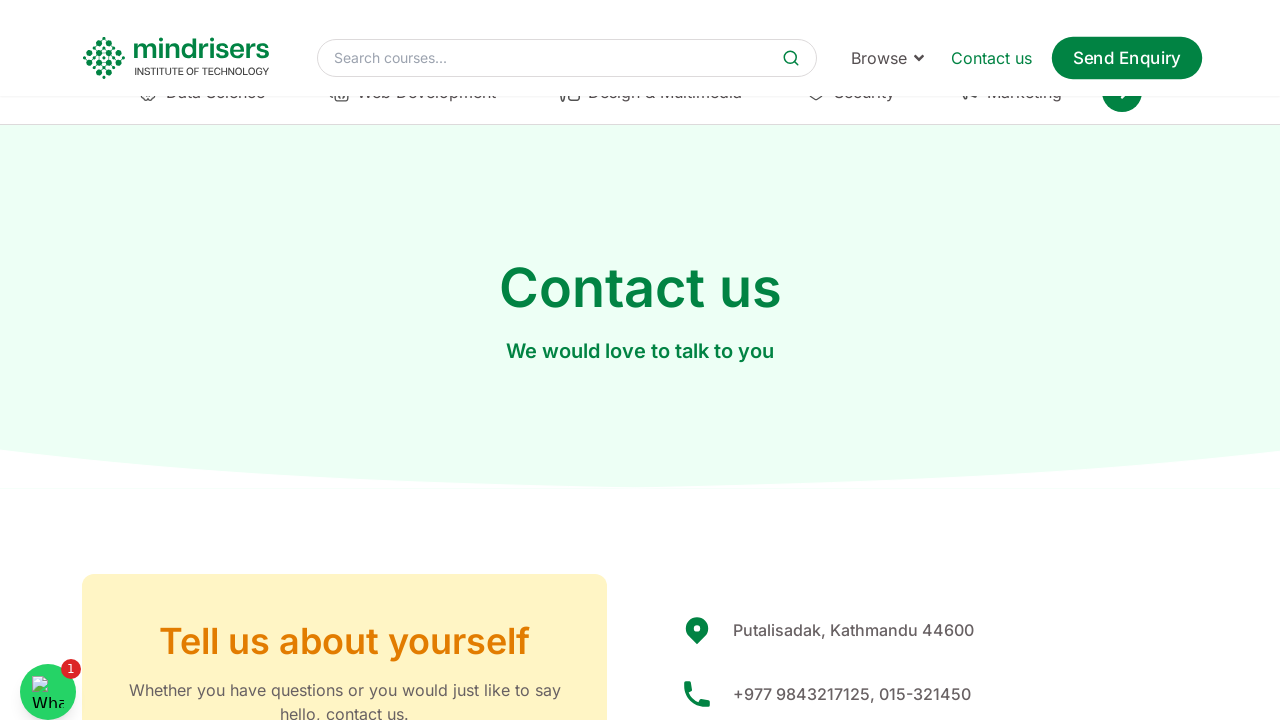

Navigated back to homepage
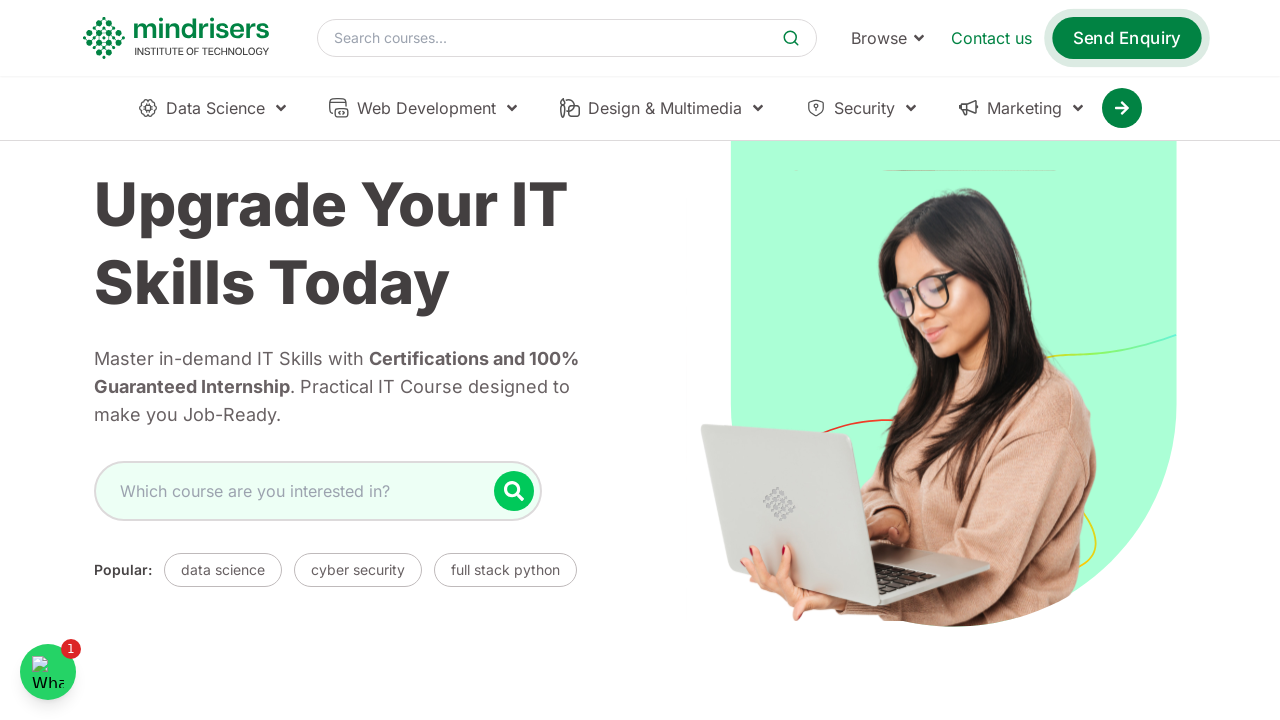

Homepage loaded (networkidle)
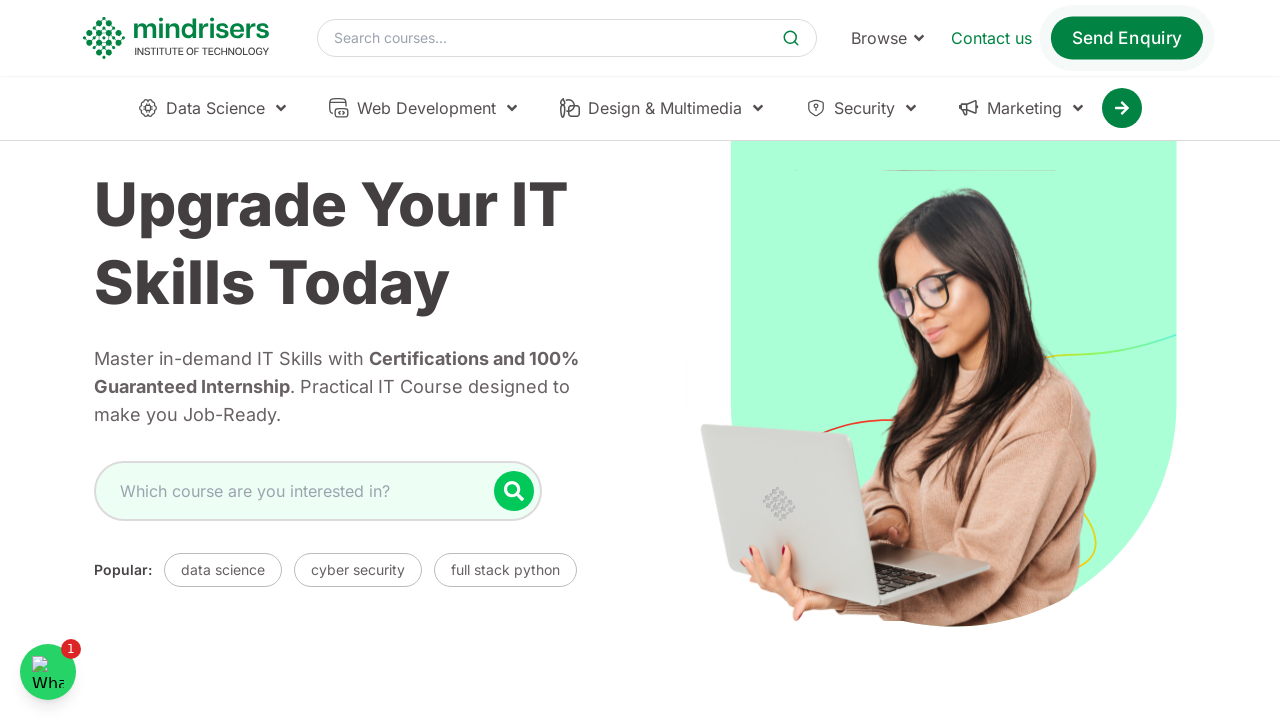

Exception occurred while testing 'Admission': Page.click: Timeout 60000ms exceeded.
Call log:
  - waiting for locator("text=Admission")
 on text=Admission
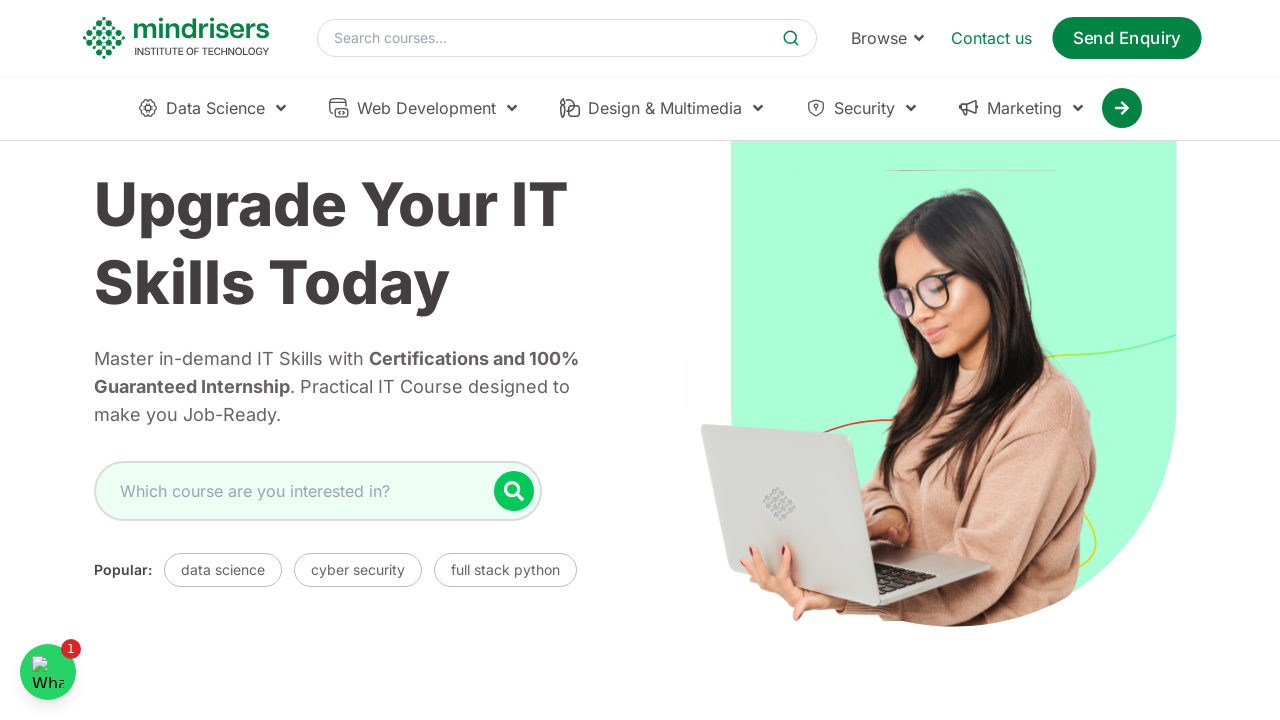

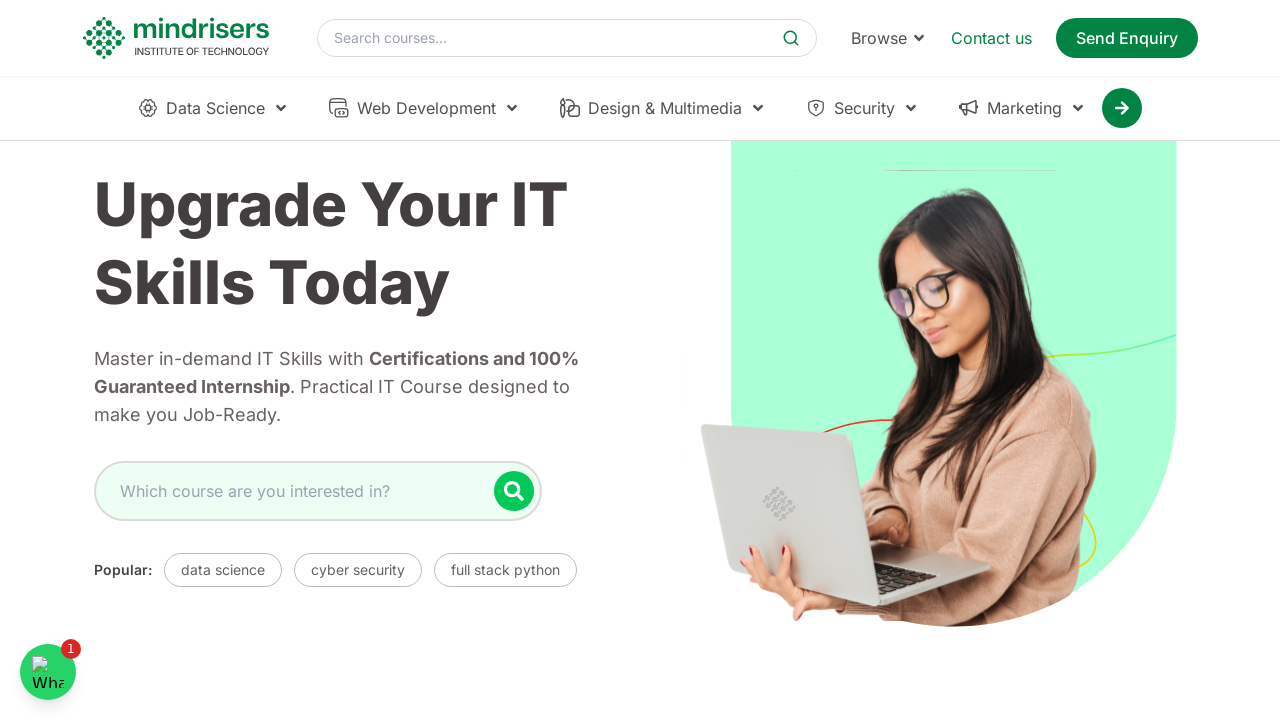